Tests whether a save button is enabled on a test page

Starting URL: http://www.testdiary.com/training/selenium/selenium-test-page/

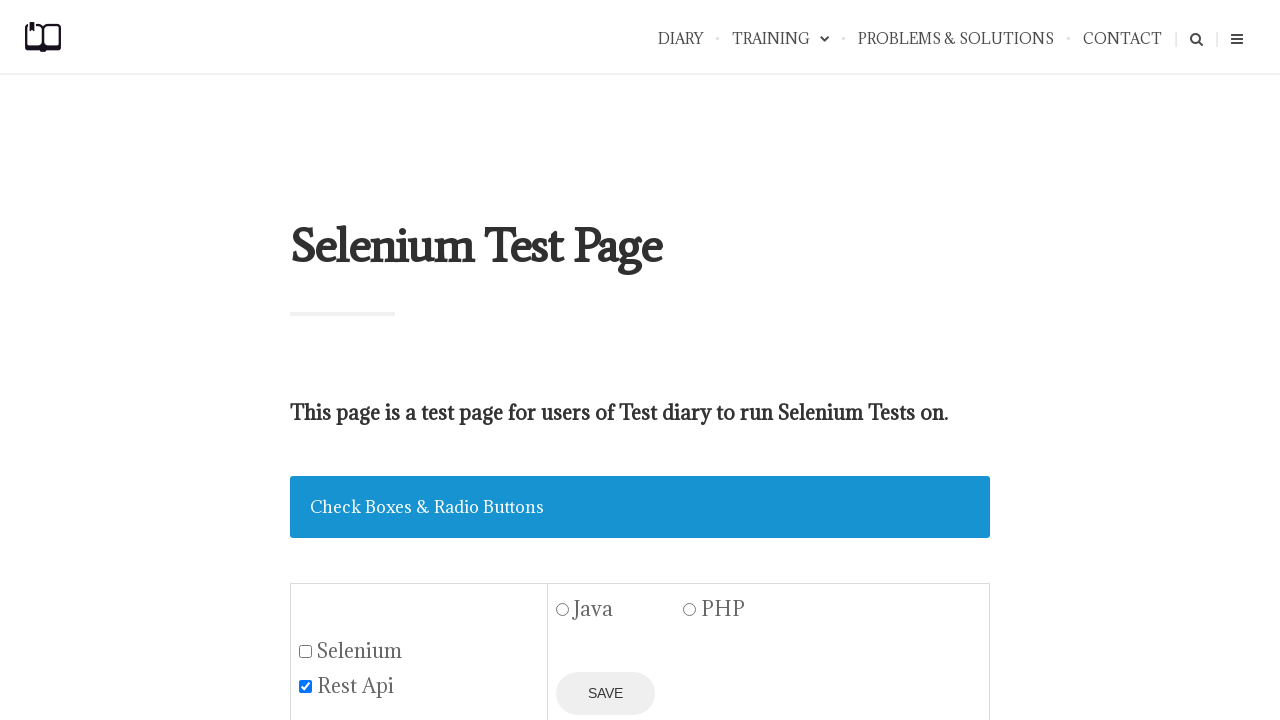

Navigated to Selenium test page
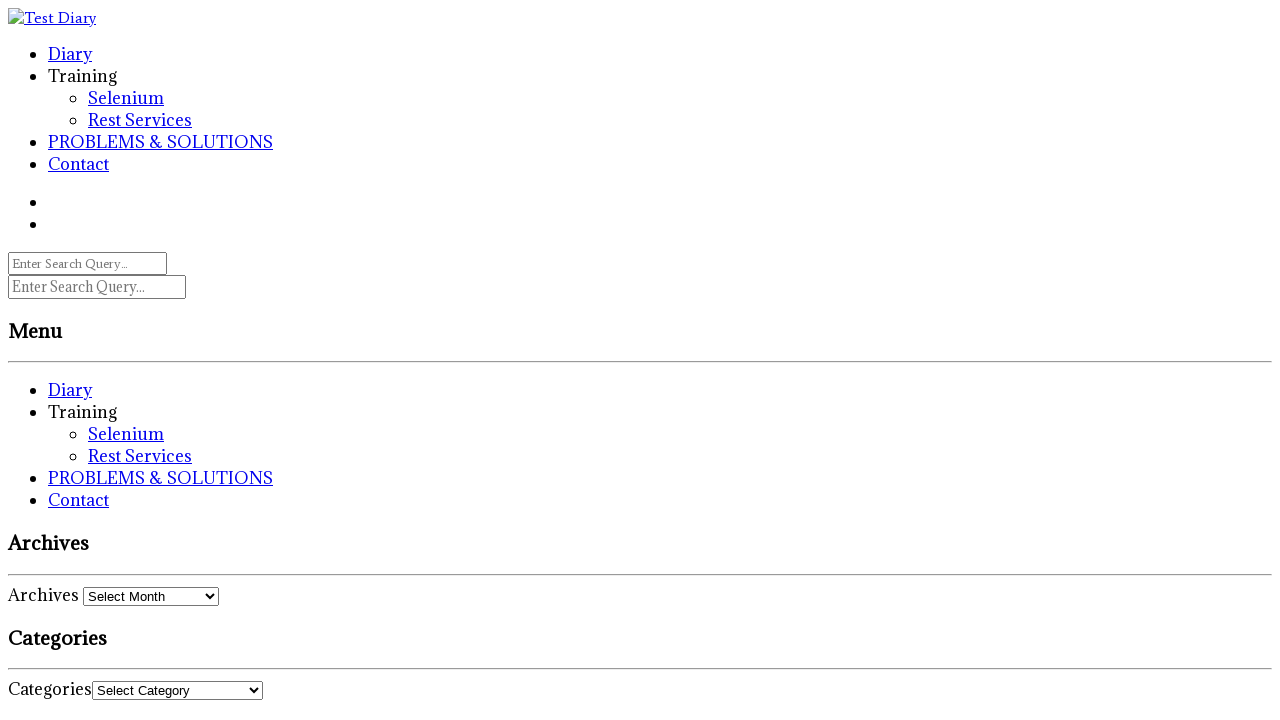

Located save button with id 'demo'
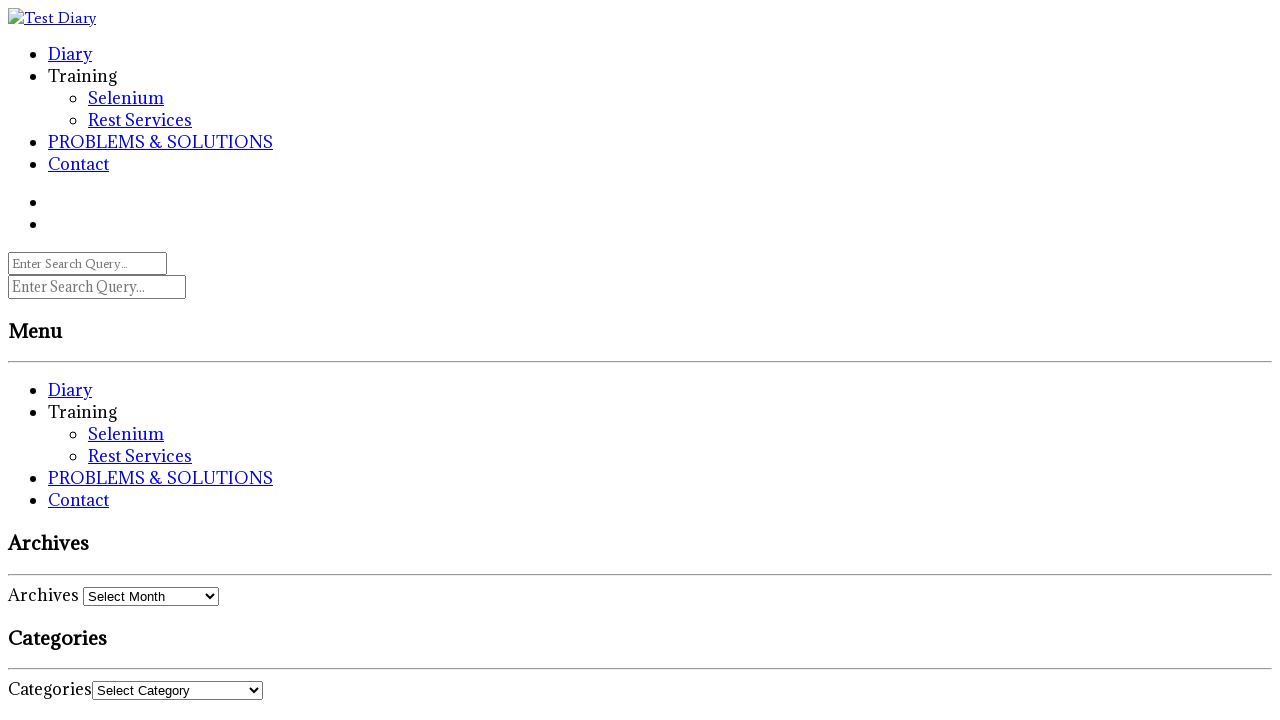

Checked if save button is enabled
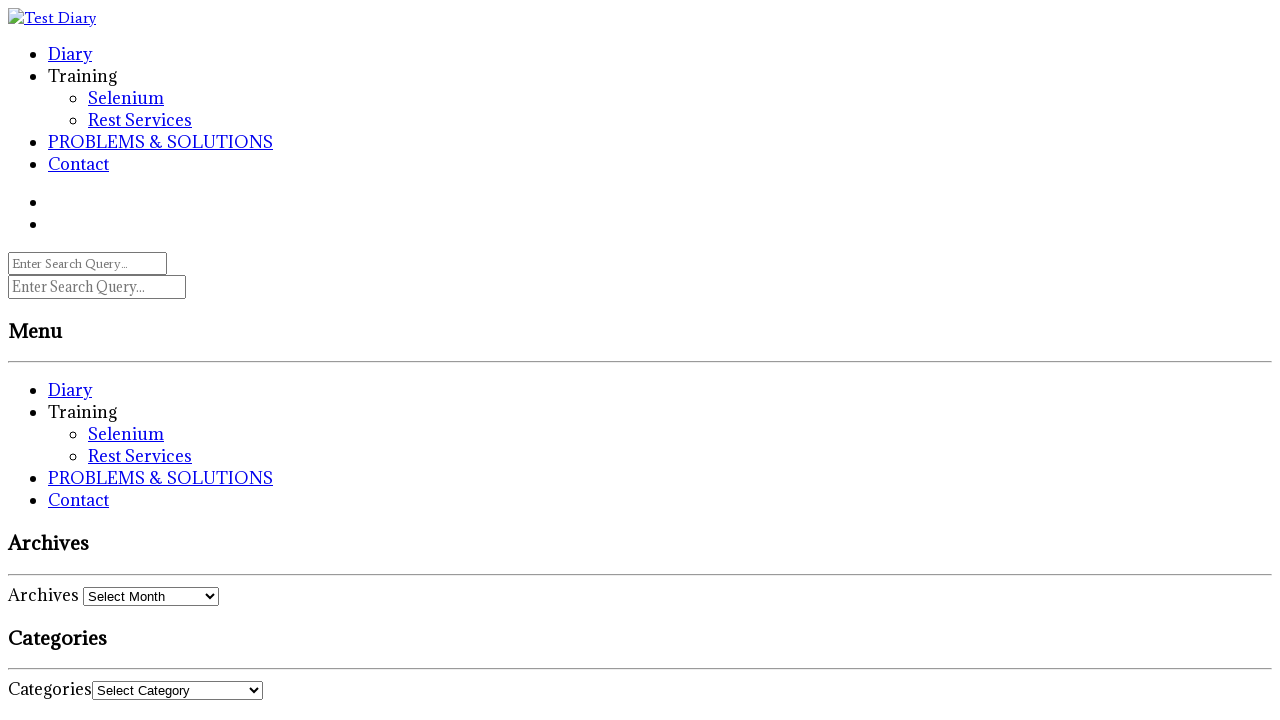

Save button enabled status: False
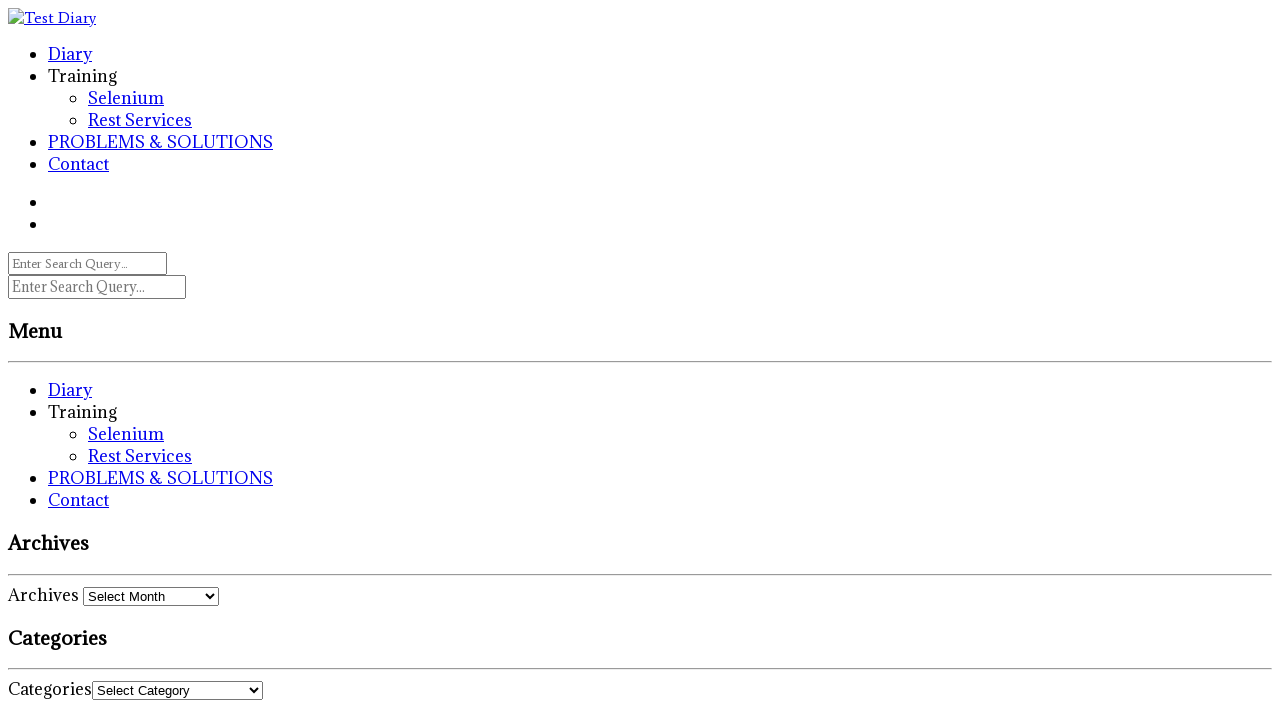

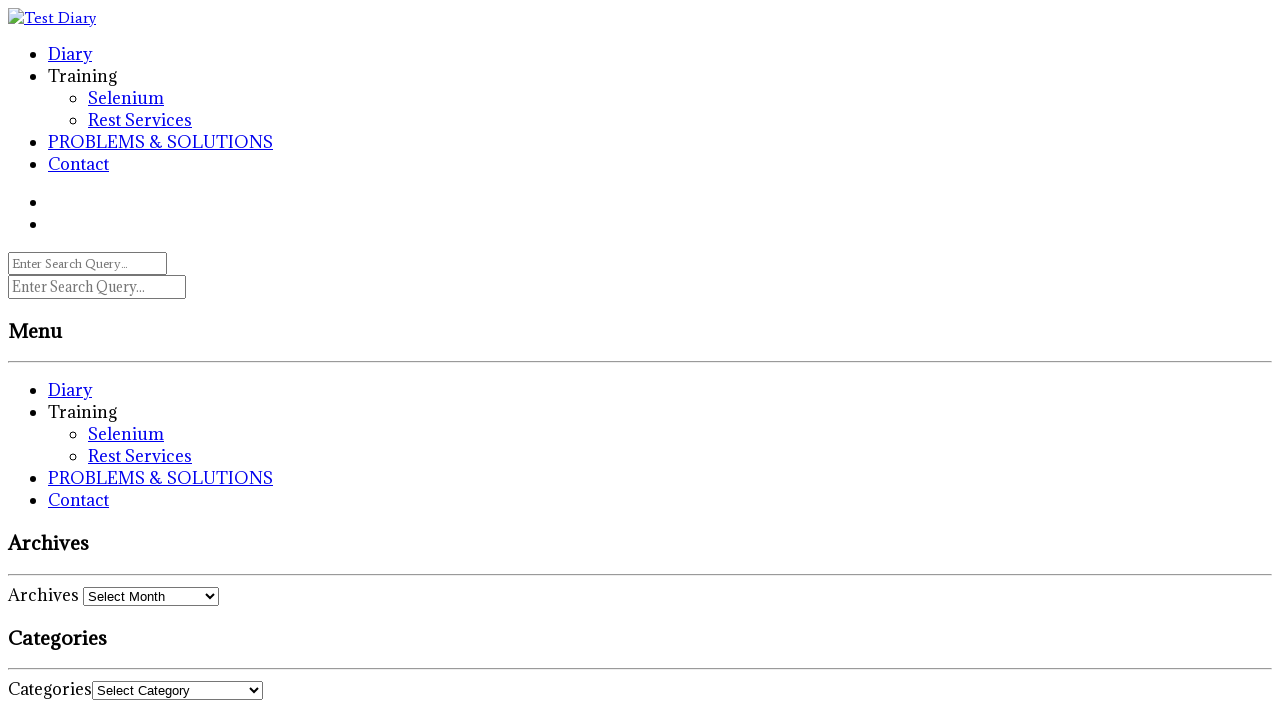